Searches for "Dracula" book, clicks on the first search result, and verifies pagination is present

Starting URL: https://www.bookfinder.com.ua/

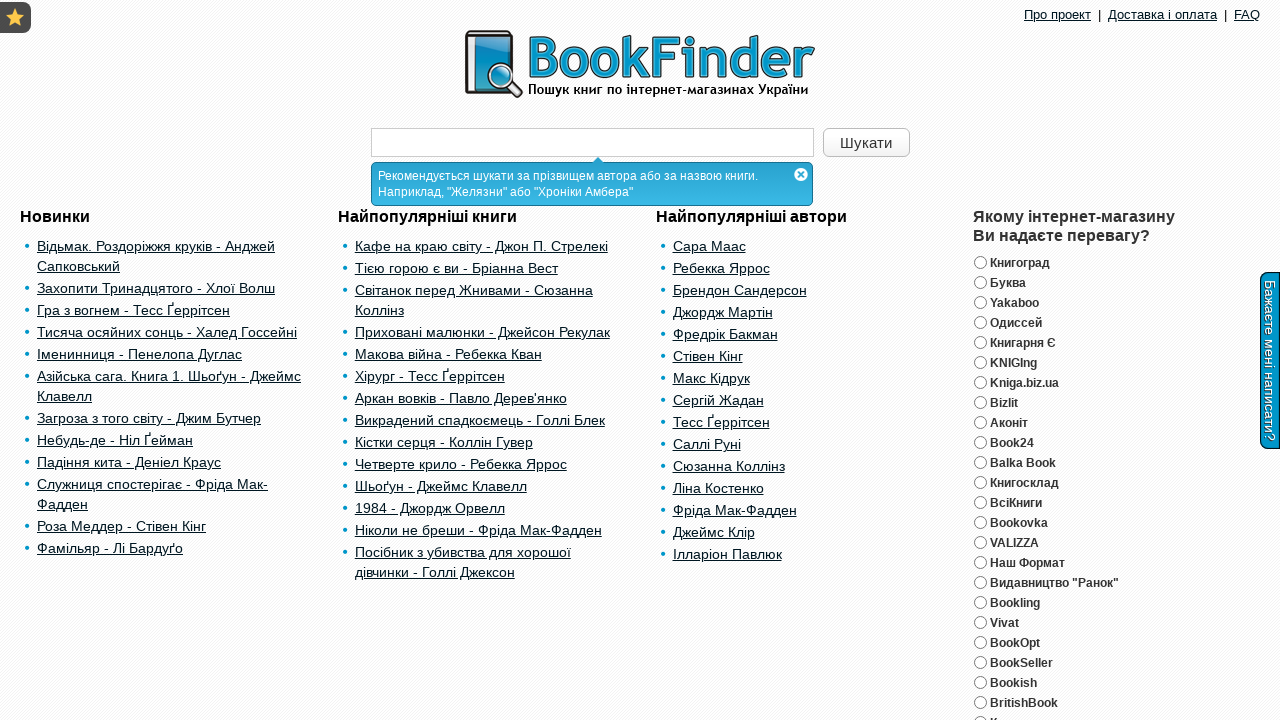

Cleared search field on #searchQuery
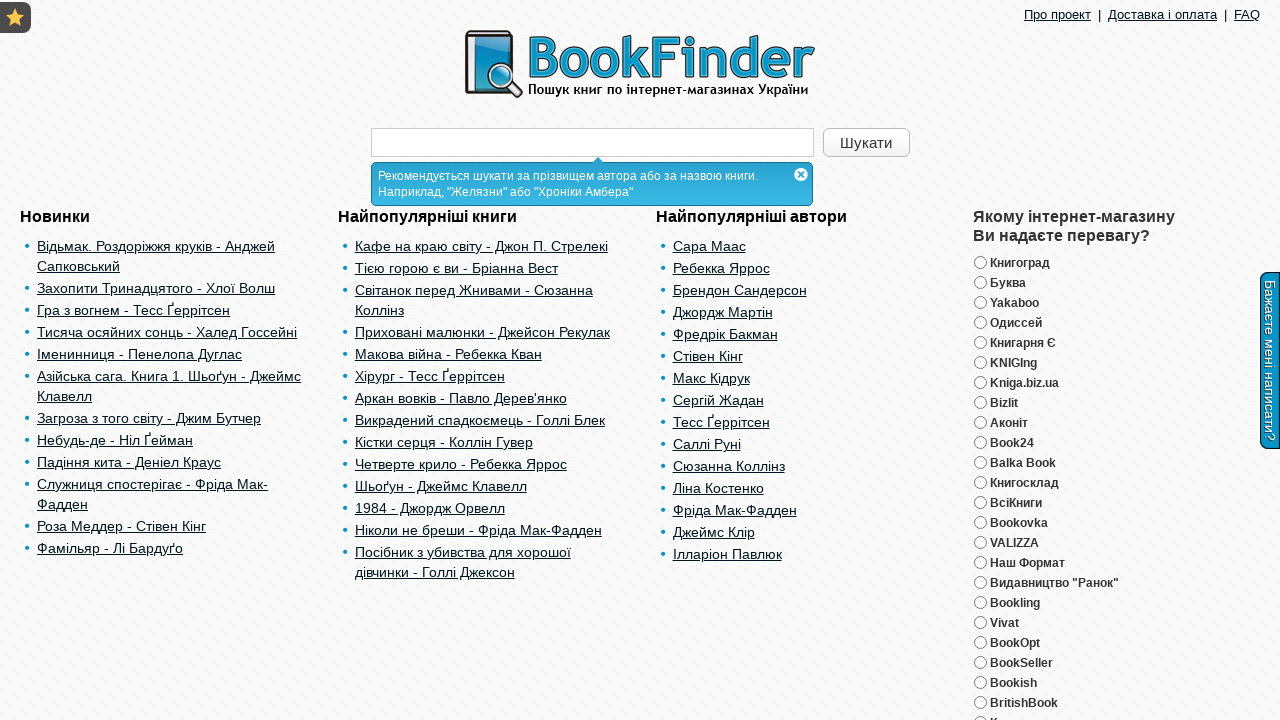

Filled search field with 'Dracula' on #searchQuery
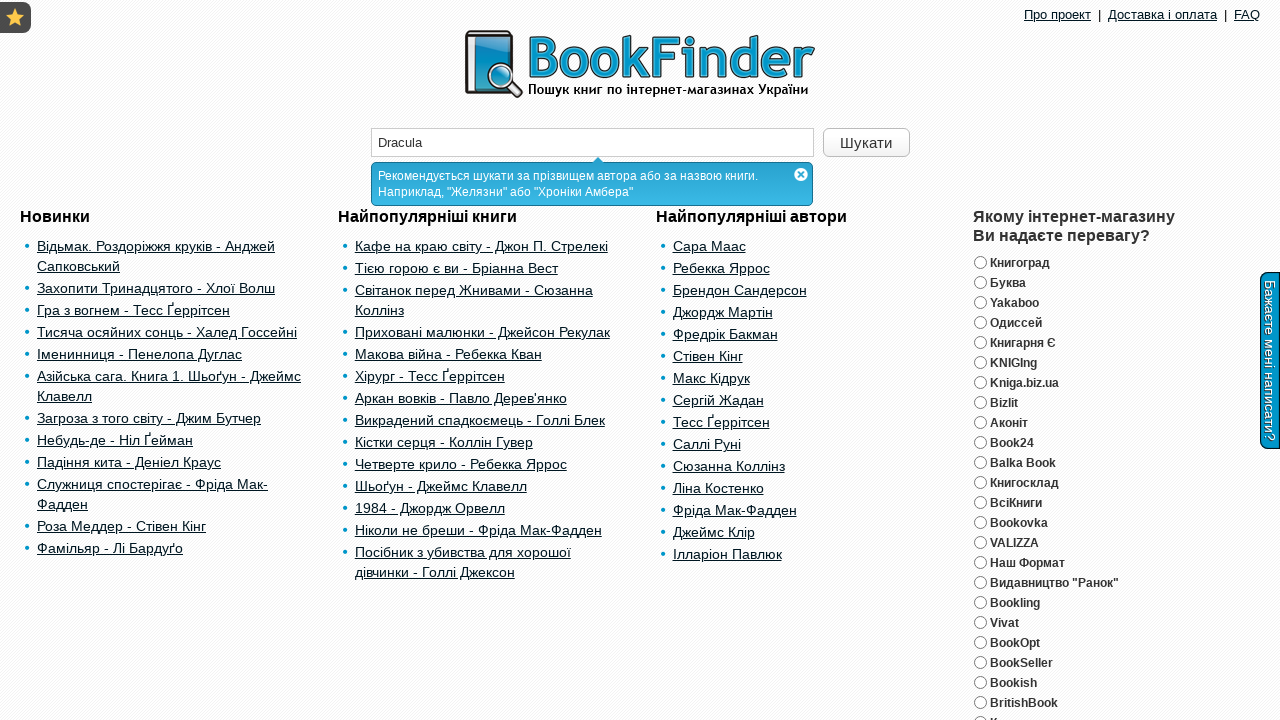

Pressed Enter to submit search for 'Dracula' on #searchQuery
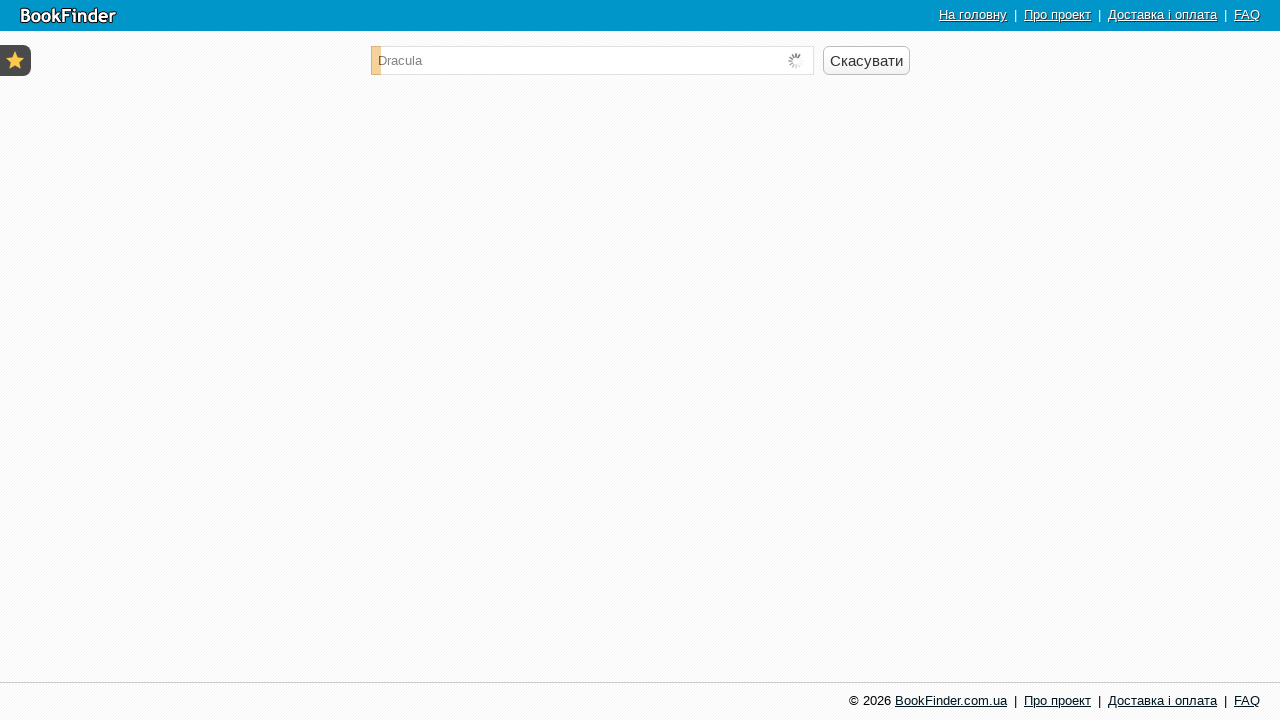

Search results loaded with books list
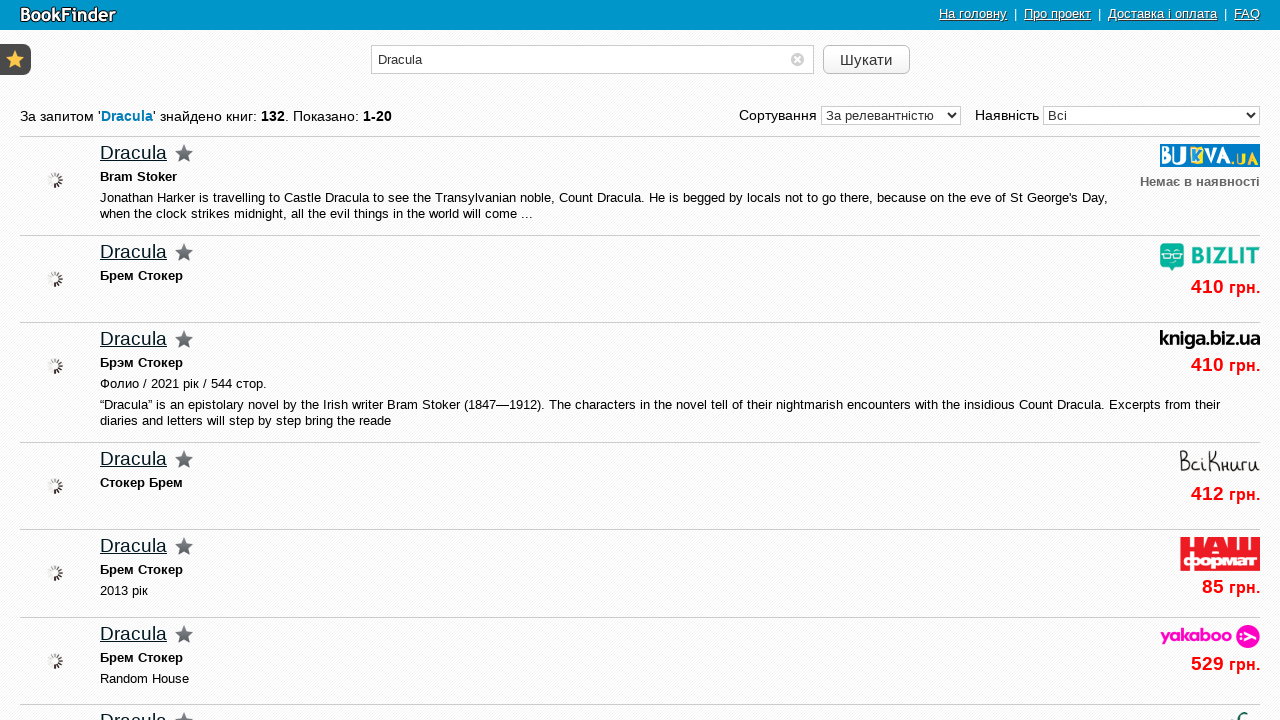

Clicked on first search result book image at (55, 195) on bookfinder-app bookfinder-search search-results ul.books-list > li:first-child d
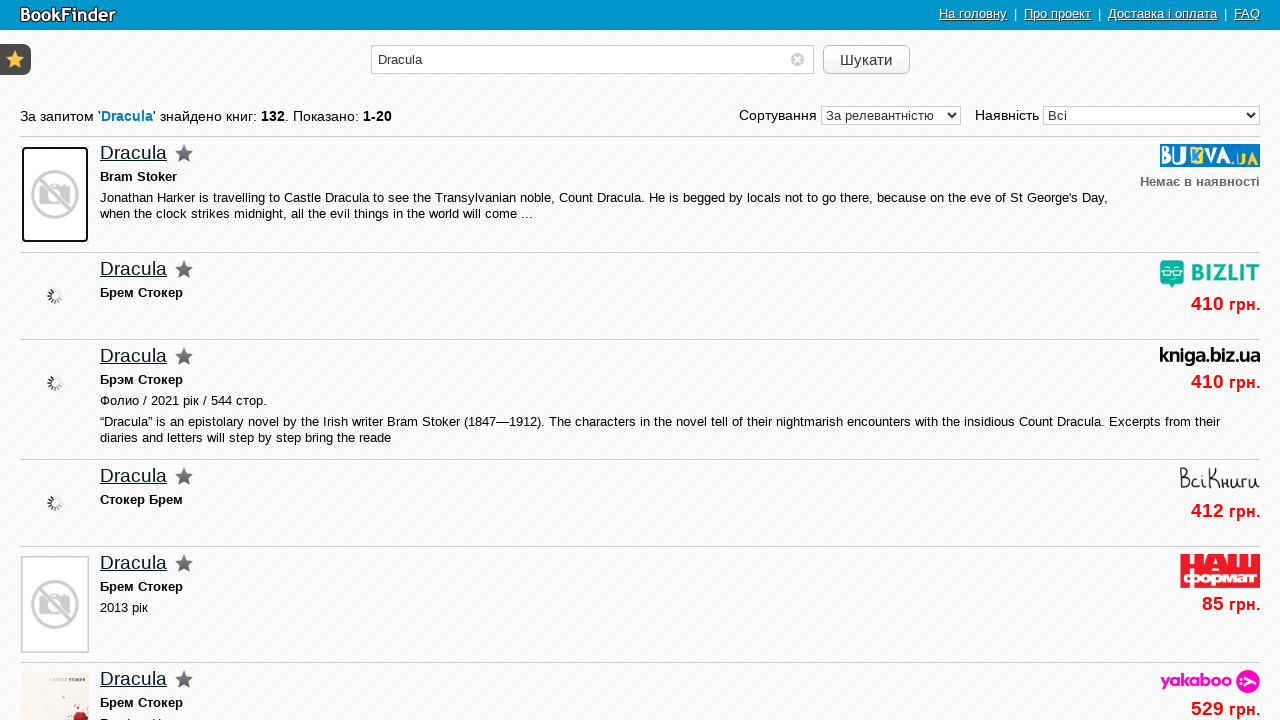

Verified pagination is present on the page
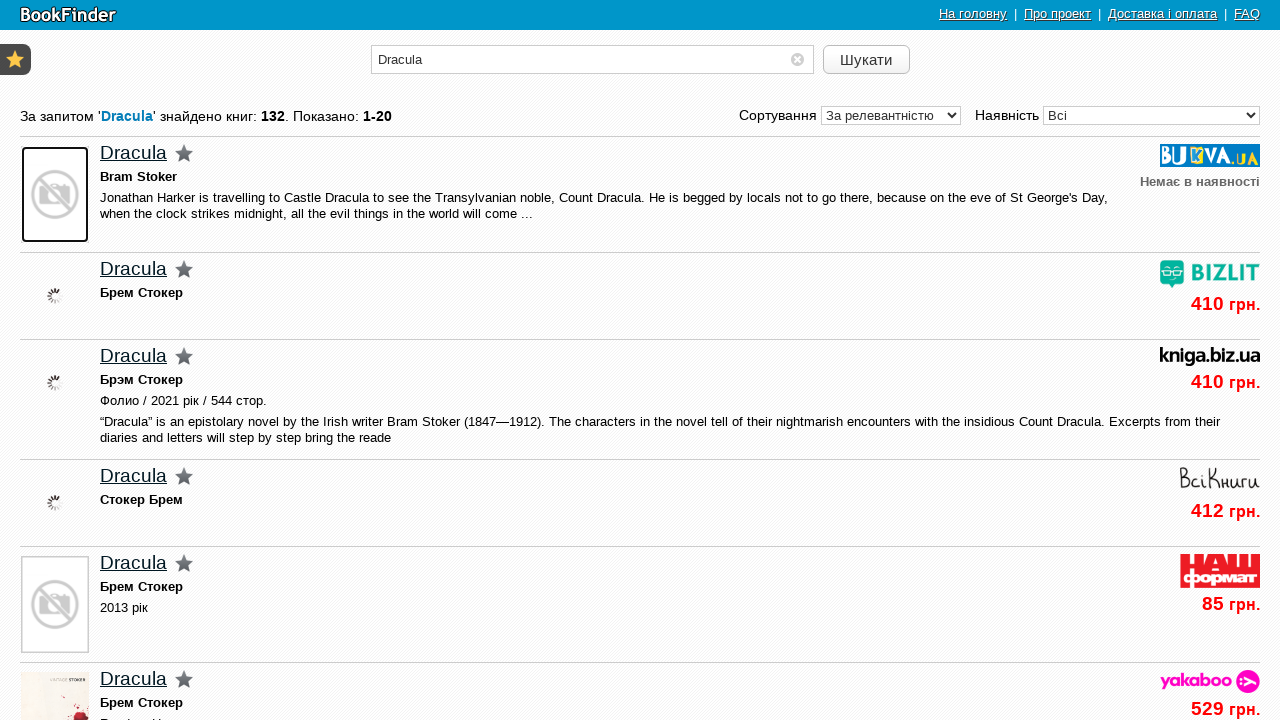

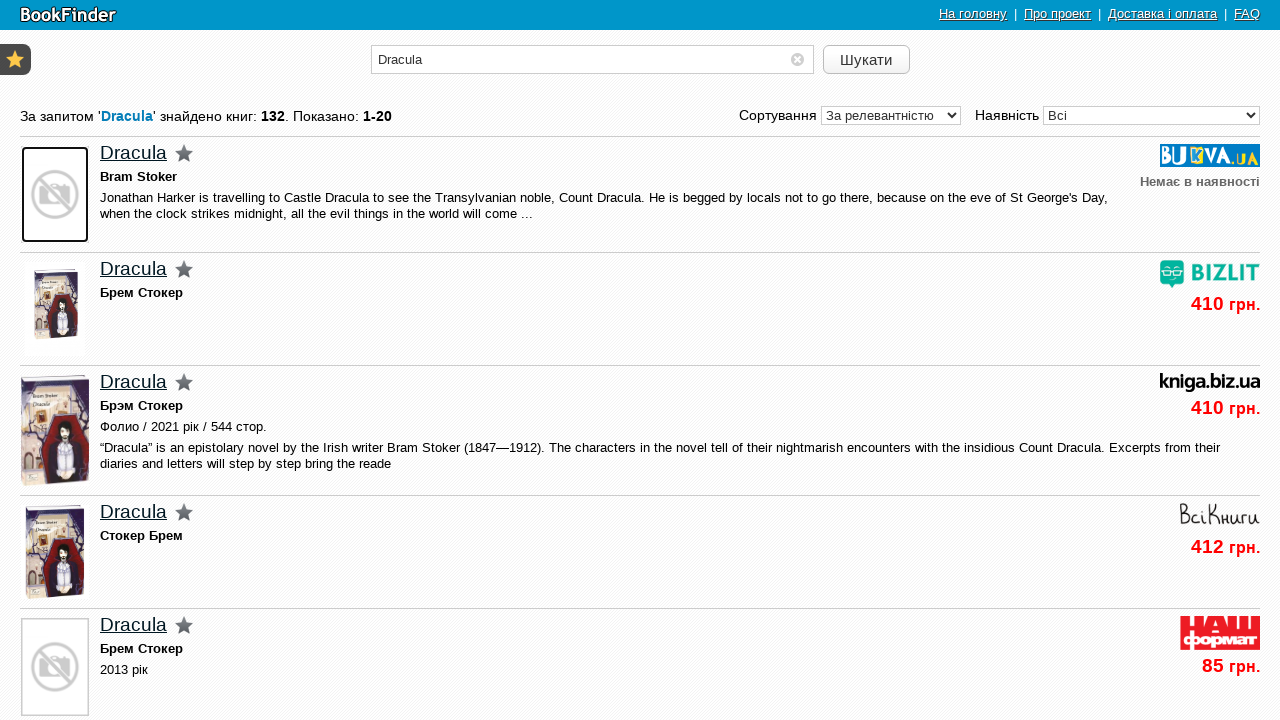